Tests the feedback form by entering name and age, submitting, and verifying the confirmation shows correct values

Starting URL: https://kristinek.github.io/site/tasks/provide_feedback

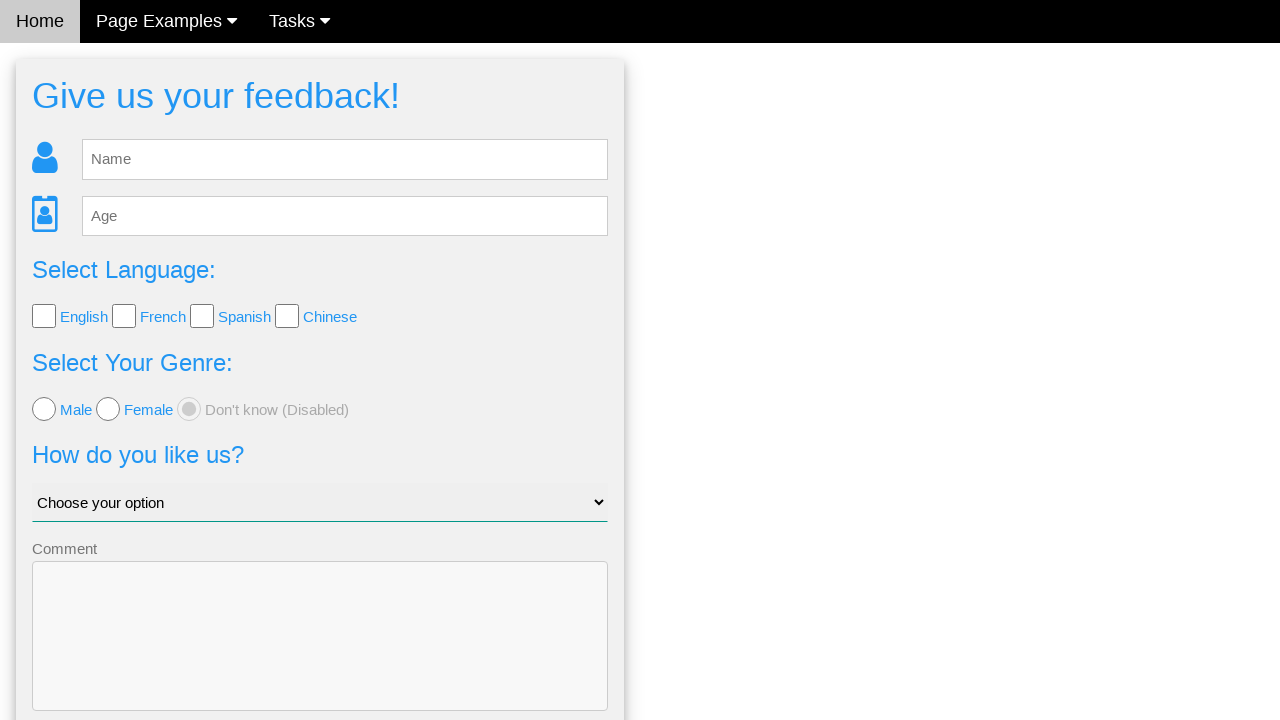

Cleared the name input field on #fb_name
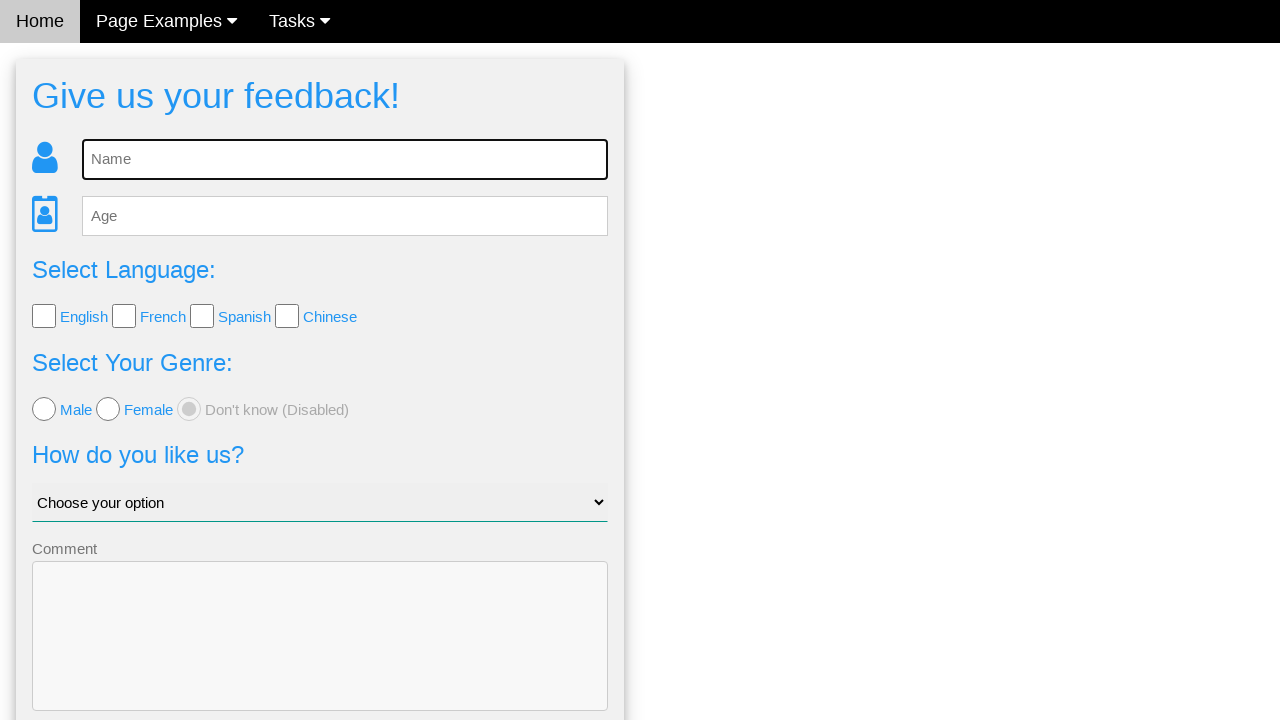

Filled name field with 'Emily Davis' on #fb_name
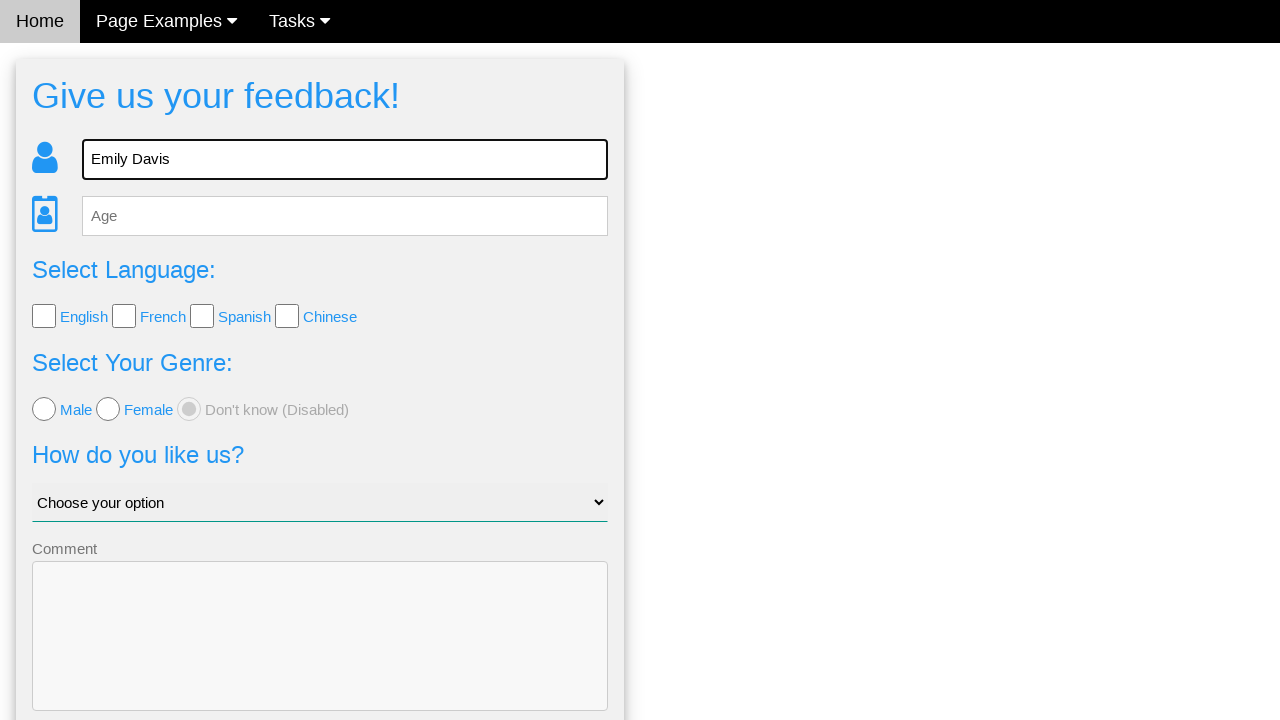

Cleared the age input field on #fb_age
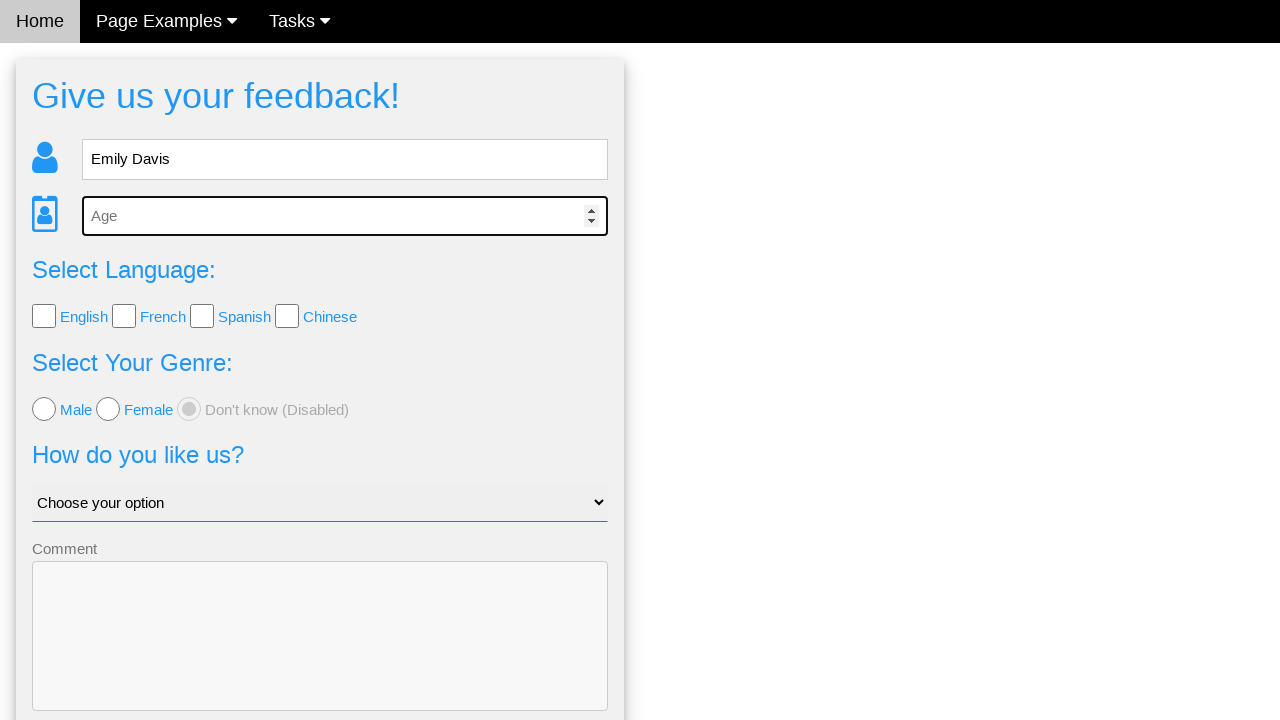

Filled age field with '32' on #fb_age
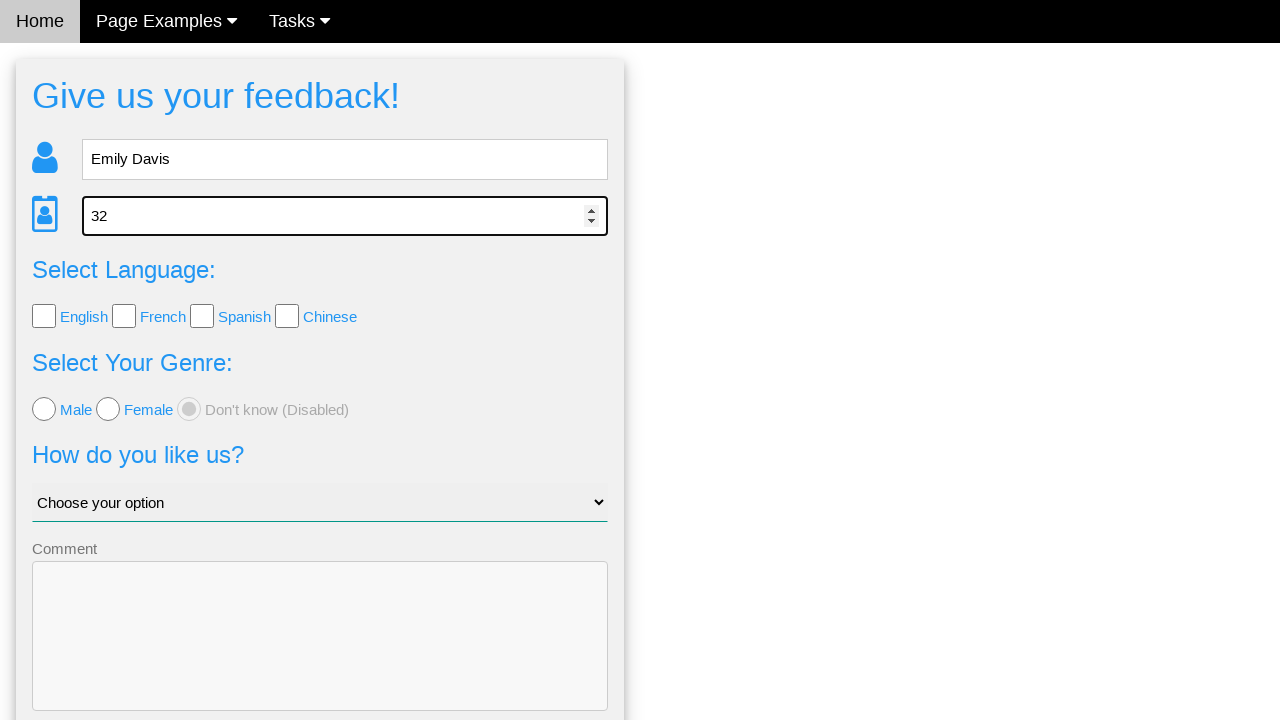

Clicked send button to submit feedback form at (320, 656) on .w3-btn-block
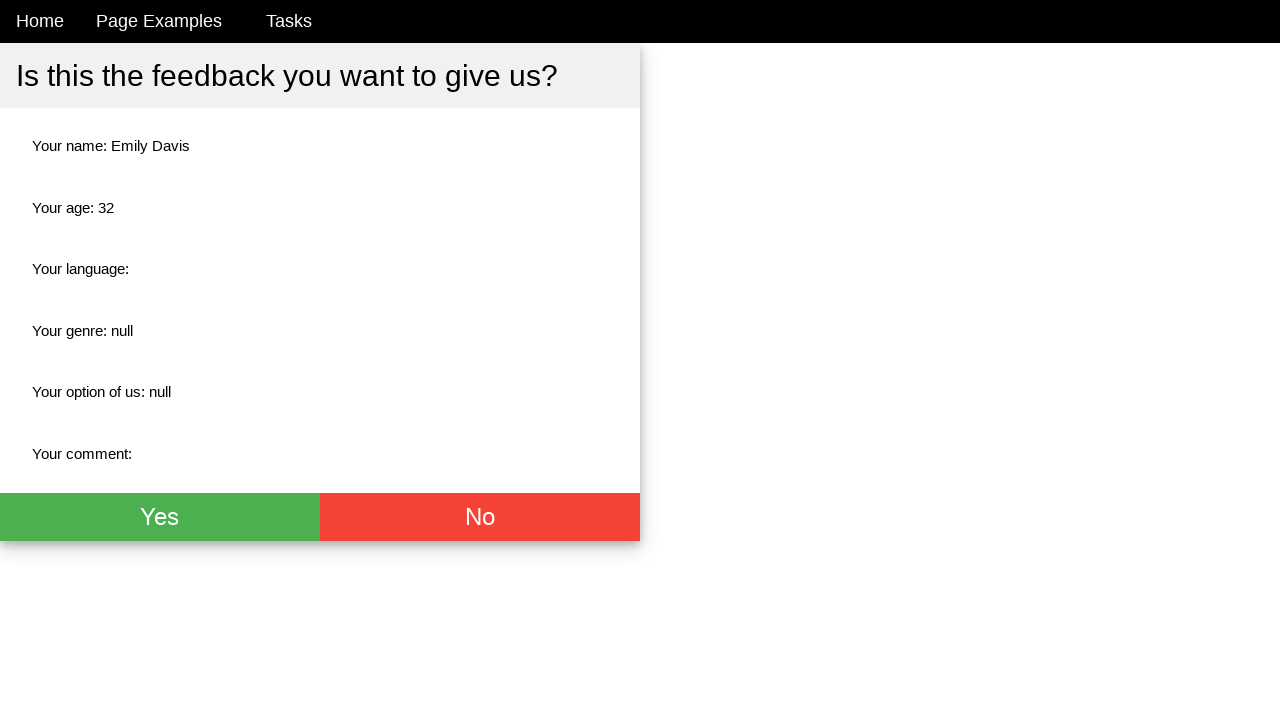

Waited for confirmation page with name field to load
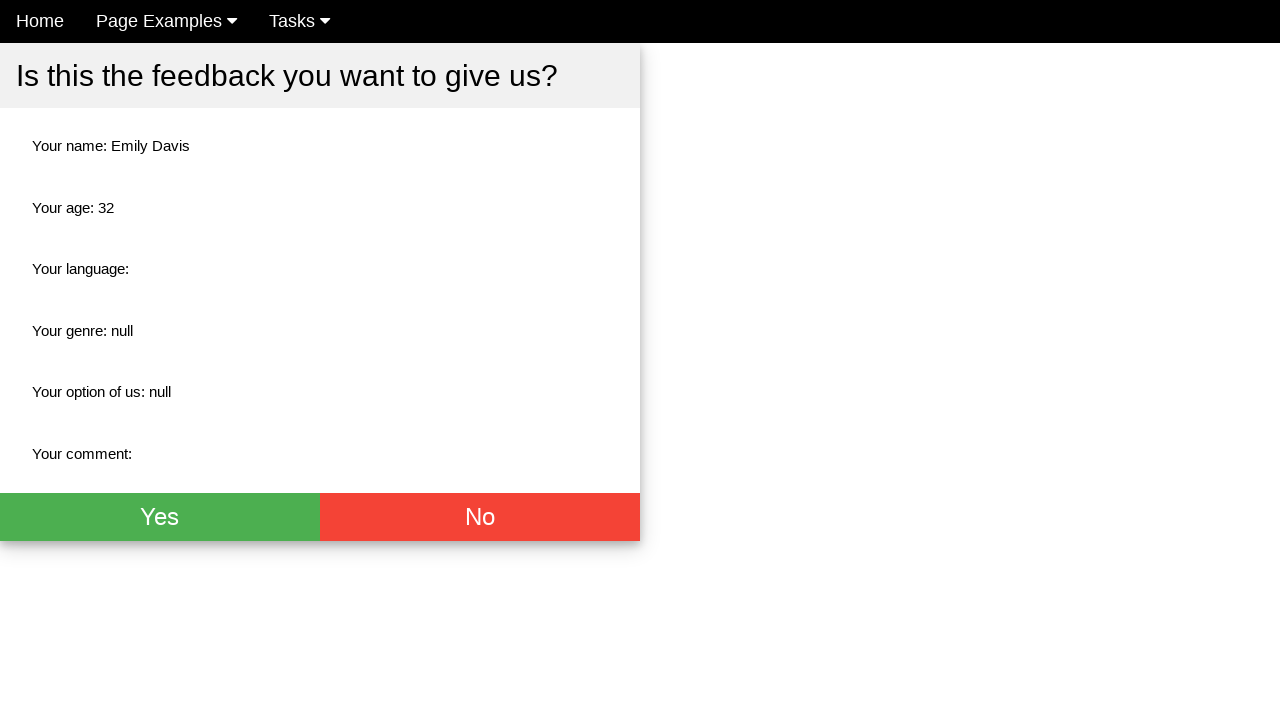

Verified that confirmed name is 'Emily Davis'
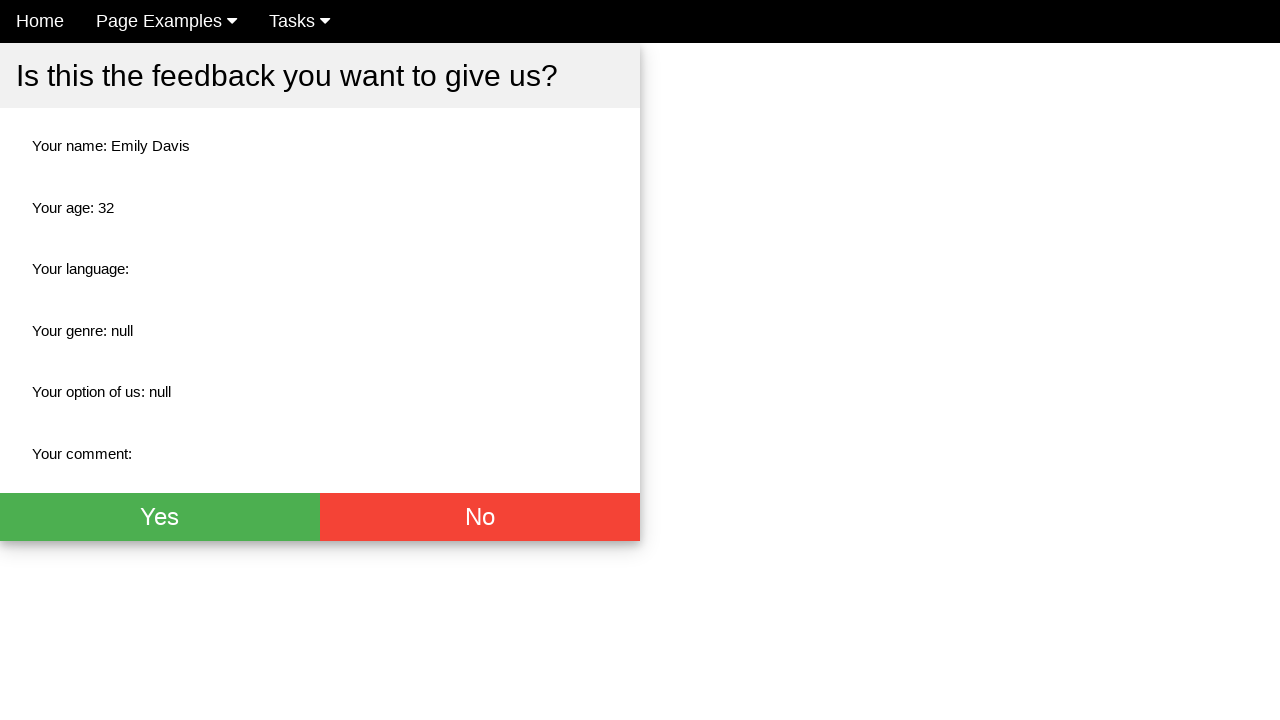

Verified that confirmed age is '32'
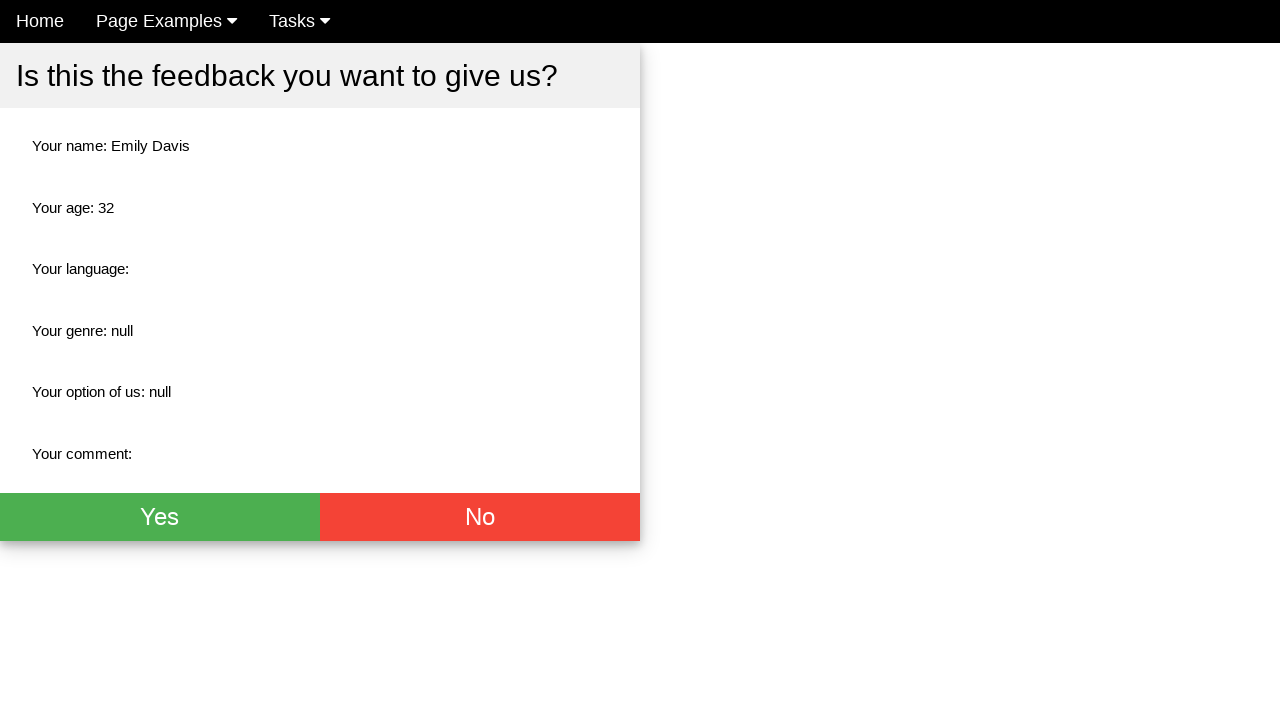

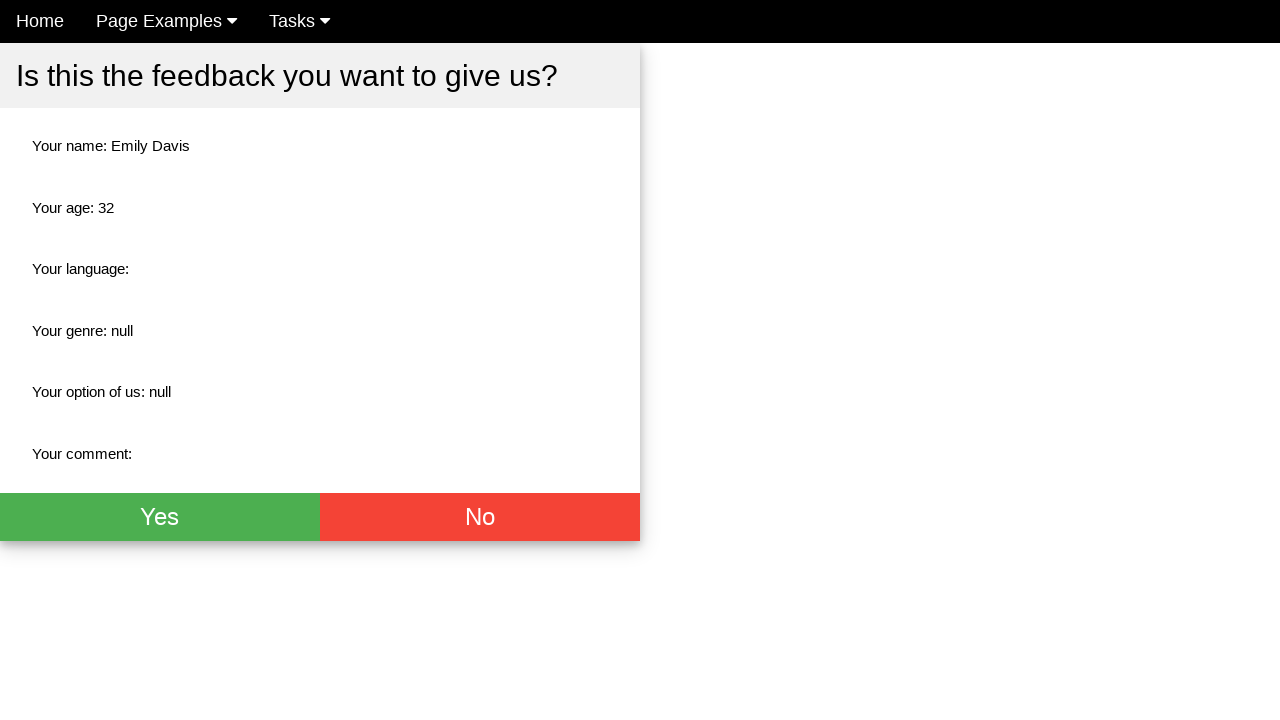